Verifies that the Dynamic ID link is clickable/enabled on the homepage

Starting URL: http://uitestingplayground.com/

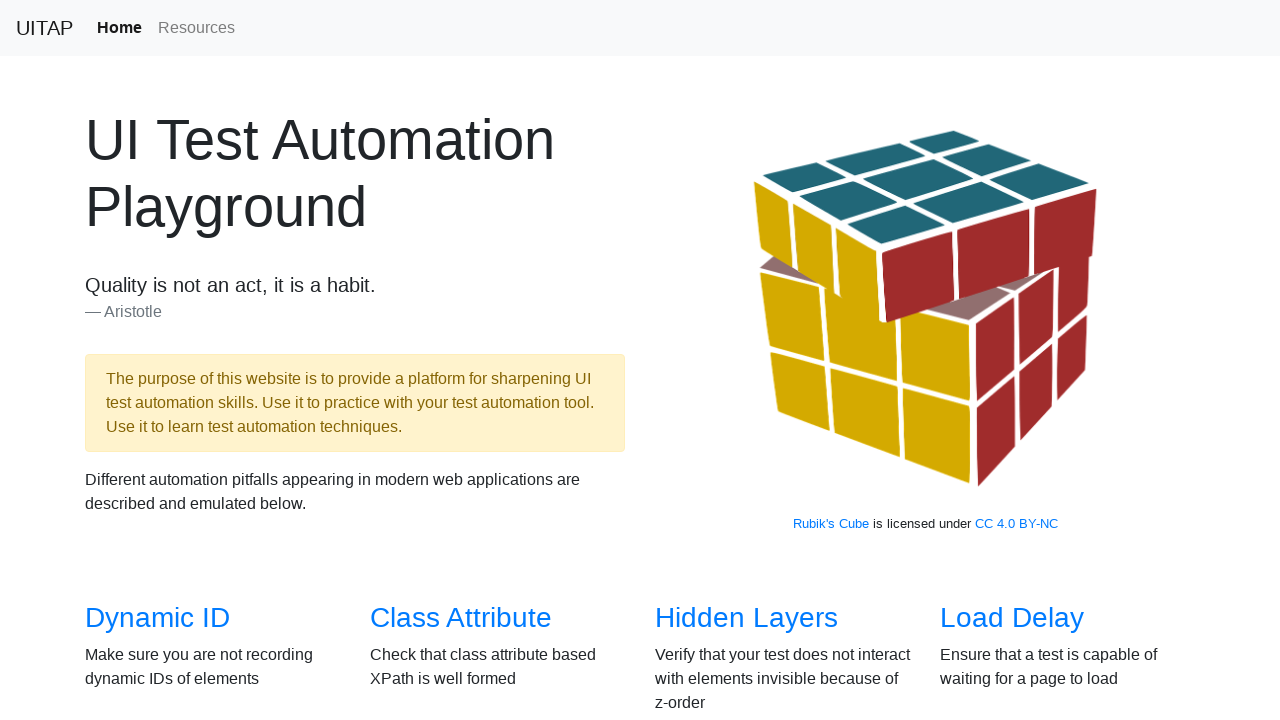

Waited for Dynamic ID link to be present in DOM
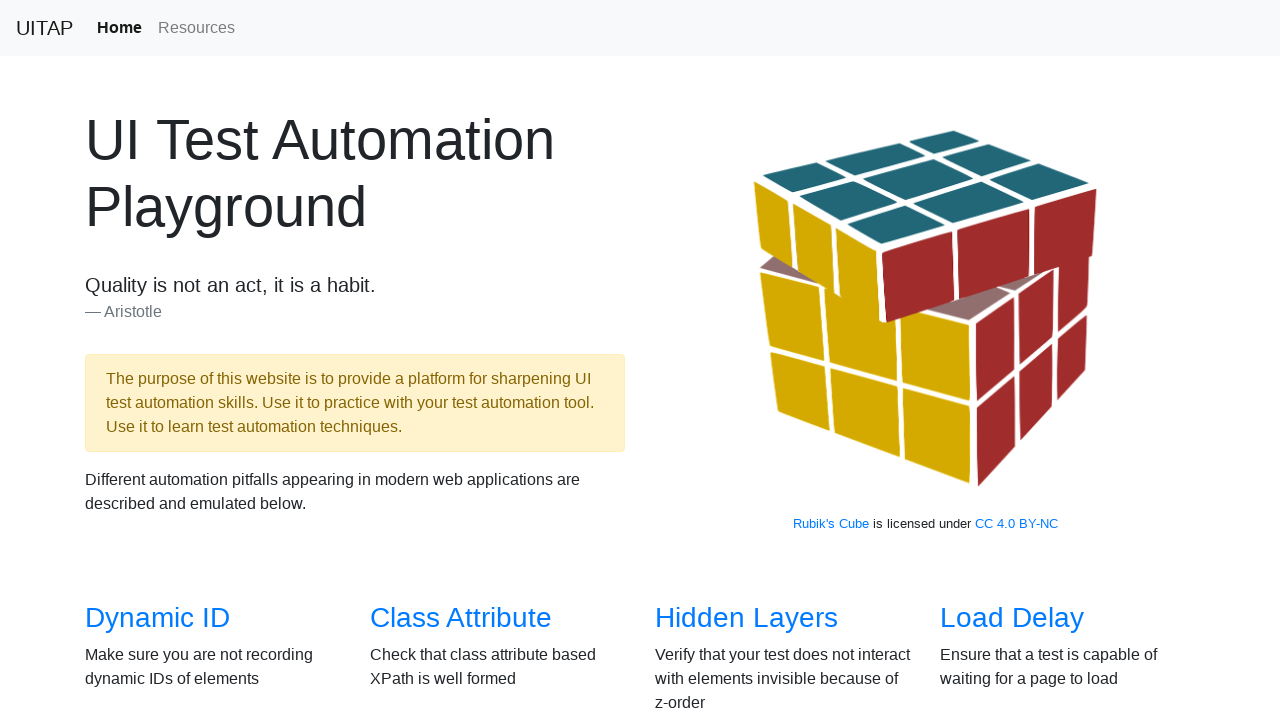

Verified Dynamic ID link is enabled
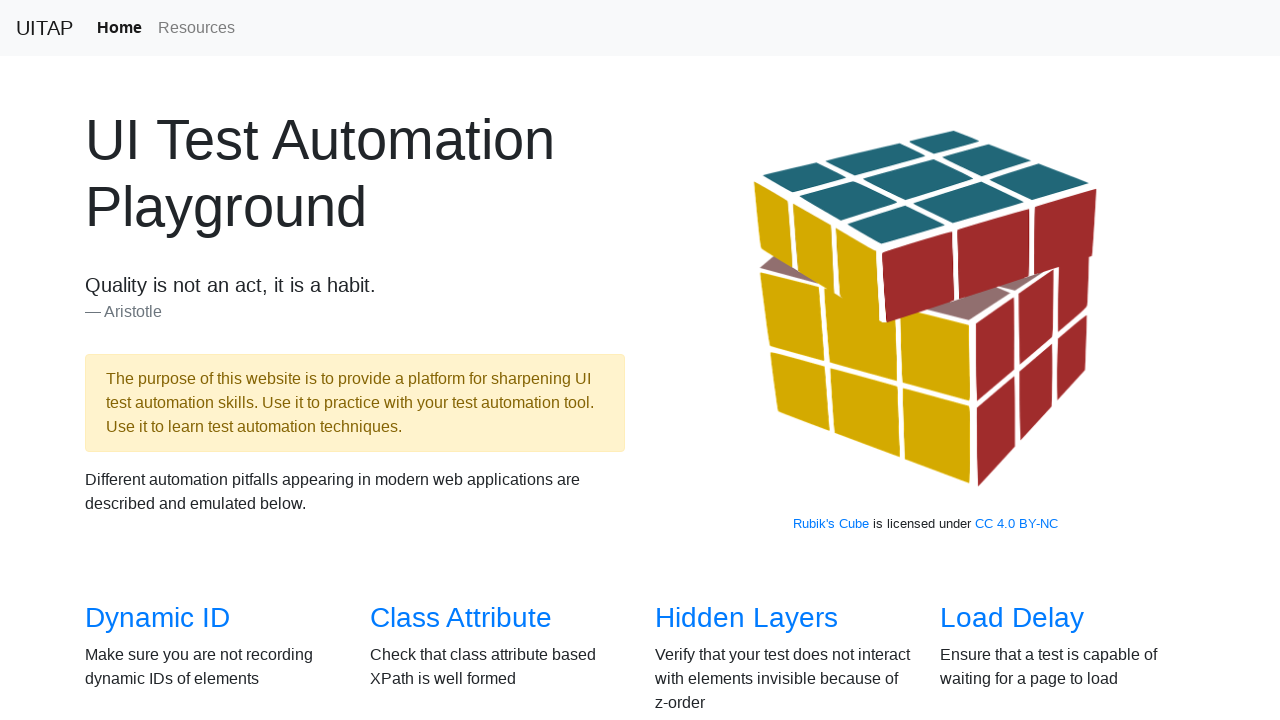

Verified Dynamic ID link is visible
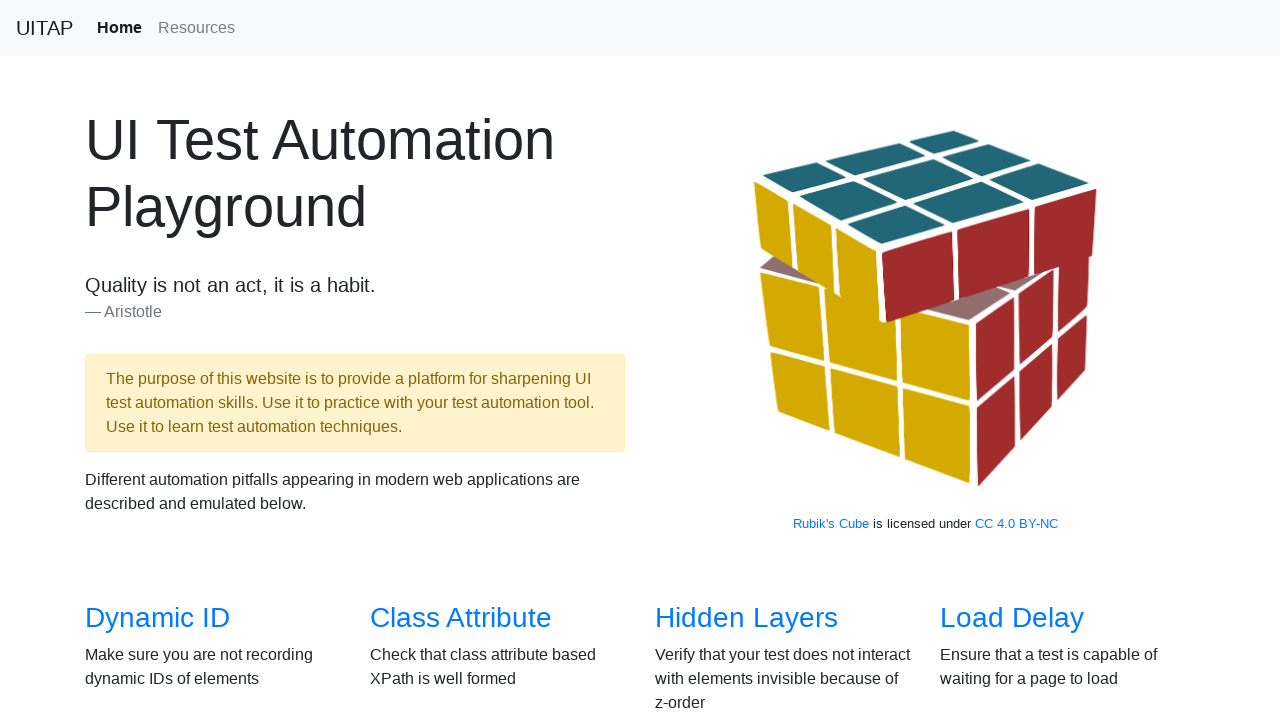

Clicked the Dynamic ID link at (158, 618) on a[href='/dynamicid']
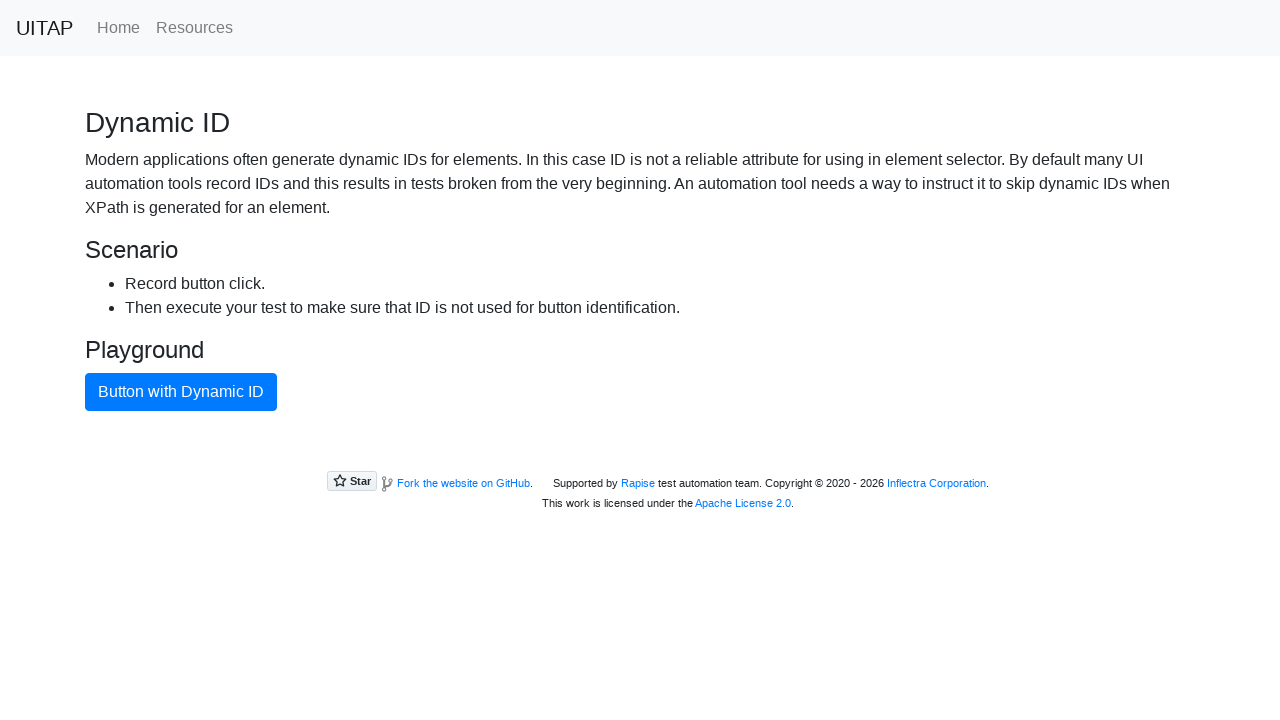

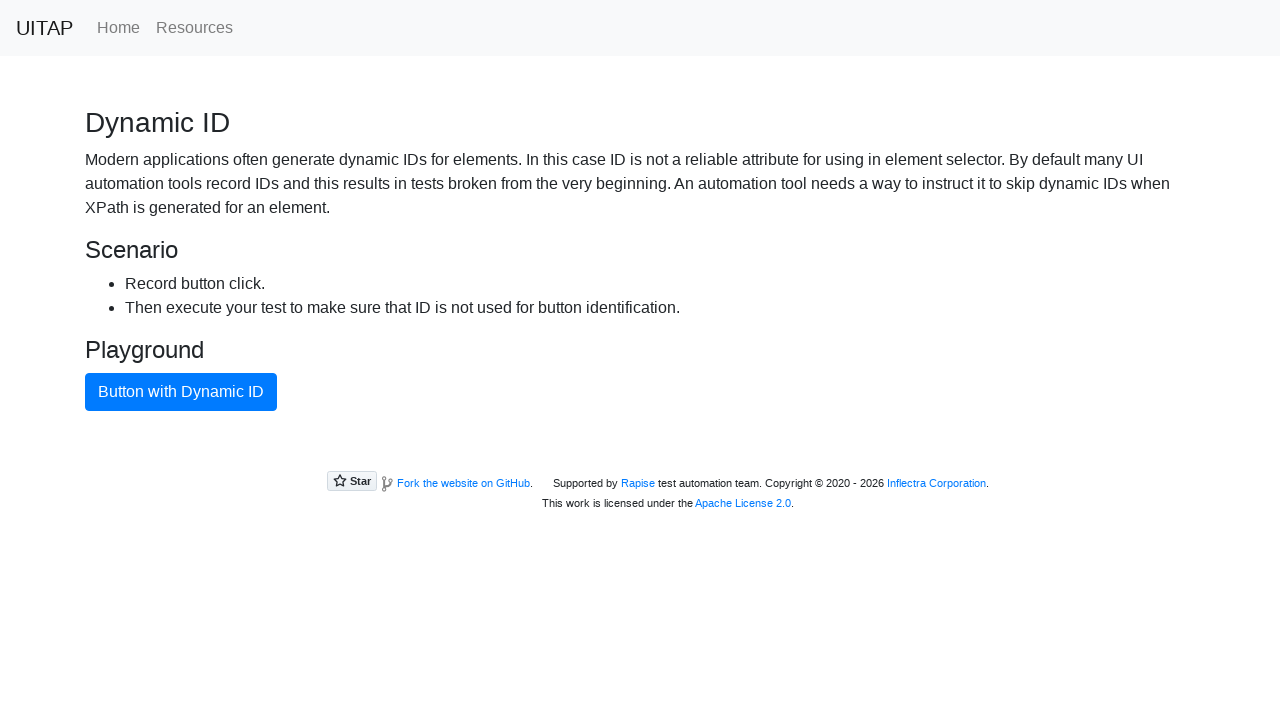